Navigates to a Daum entertainment article page and verifies the article title element is present

Starting URL: https://entertain.v.daum.net/v/20190711174023188

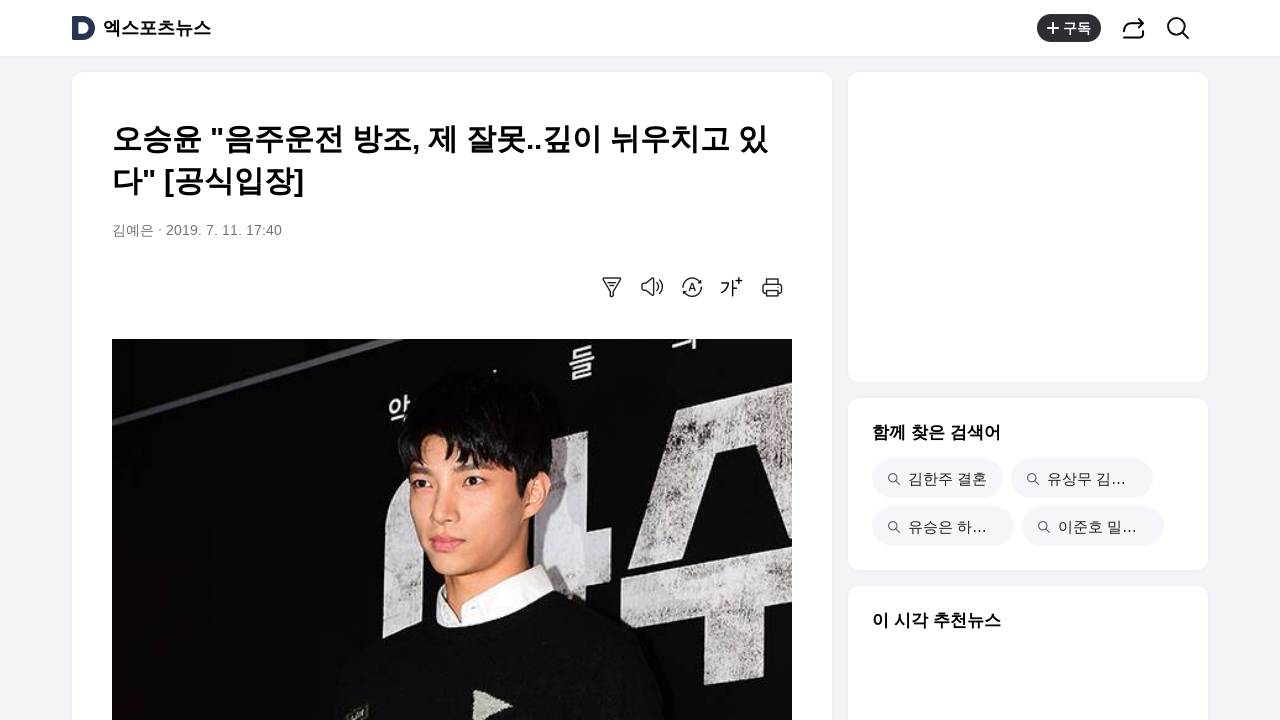

Navigated to Daum entertainment article page
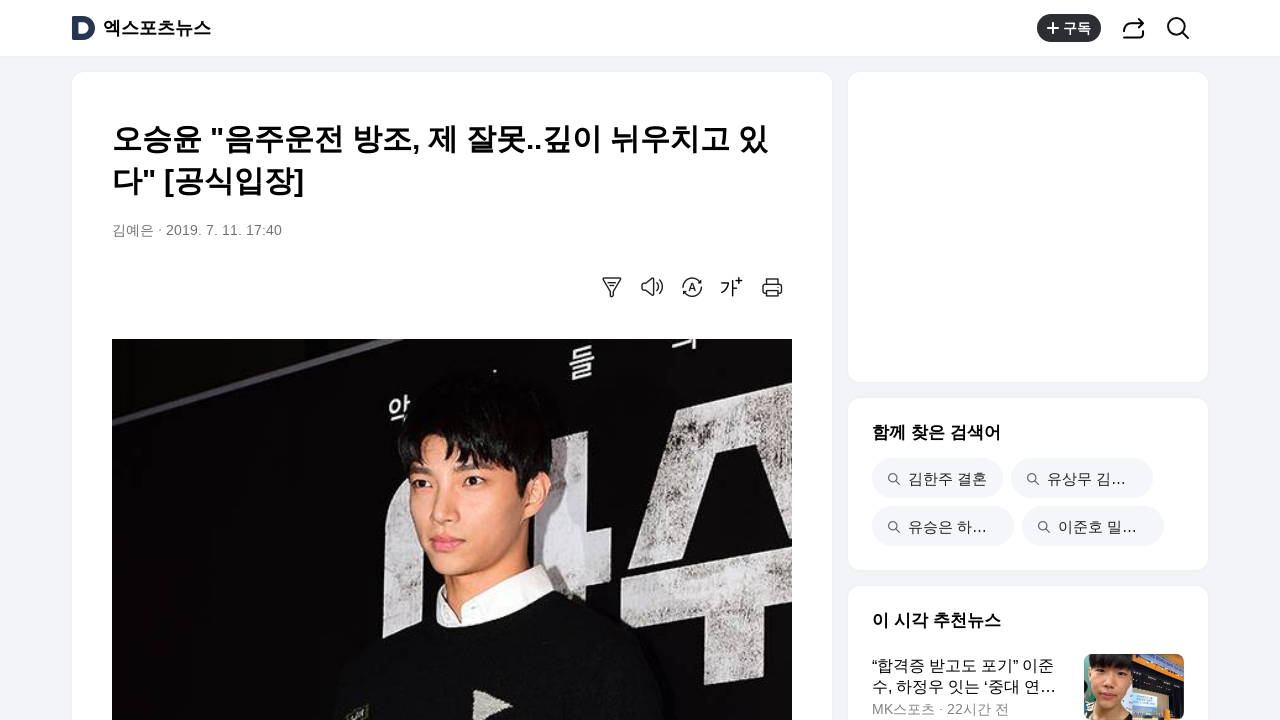

Article title element loaded and became visible
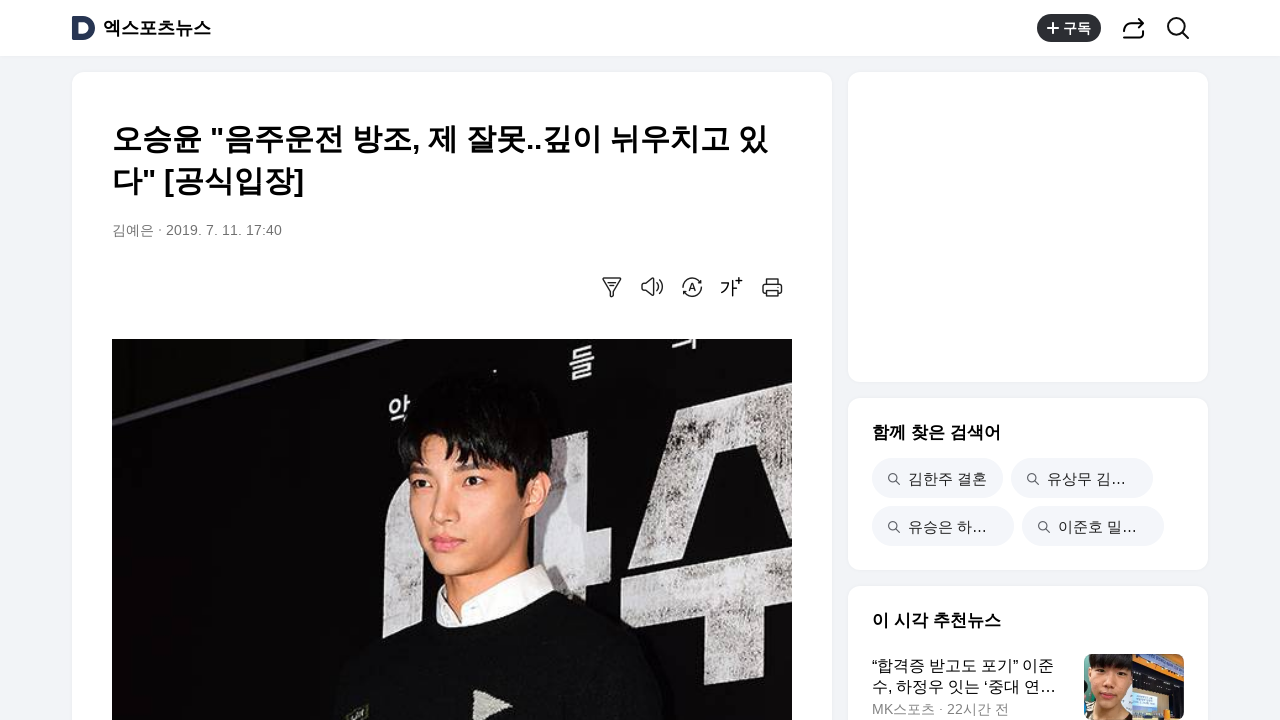

Verified article title element is visible
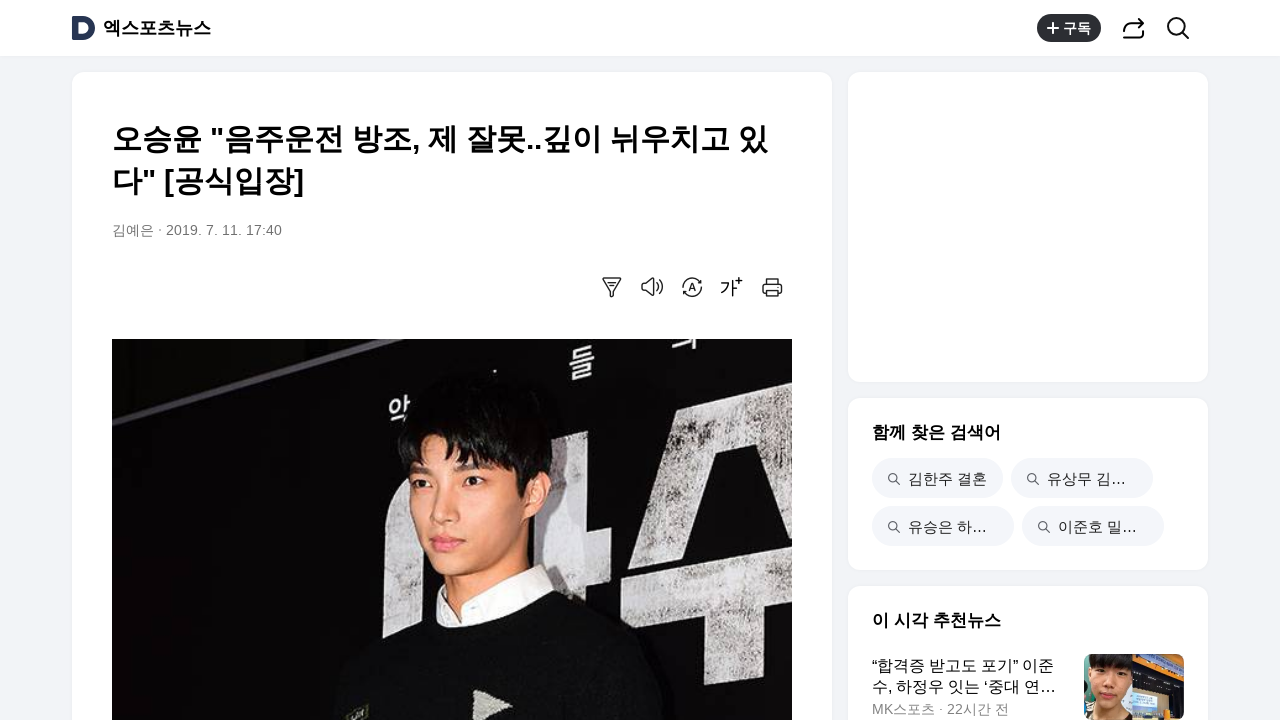

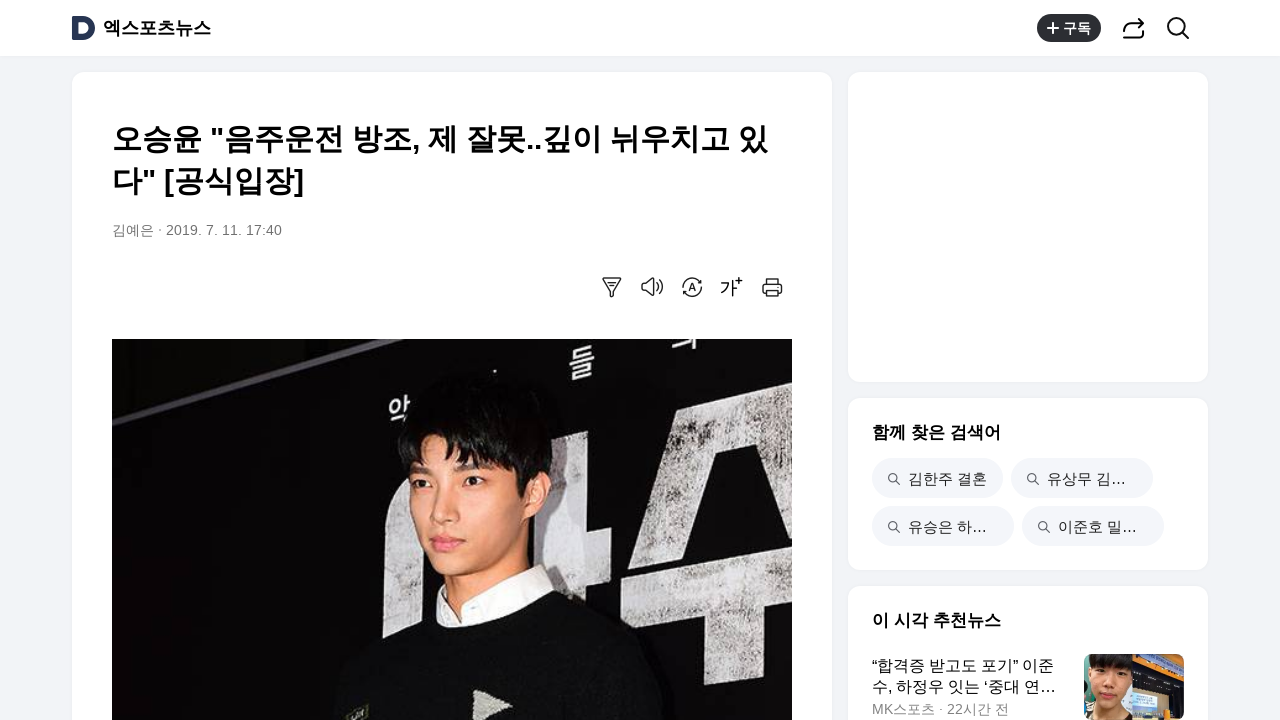